Tests checkbox selection functionality on a practice form by checking hobby checkboxes based on their selection and display states

Starting URL: https://demoqa.com/automation-practice-form

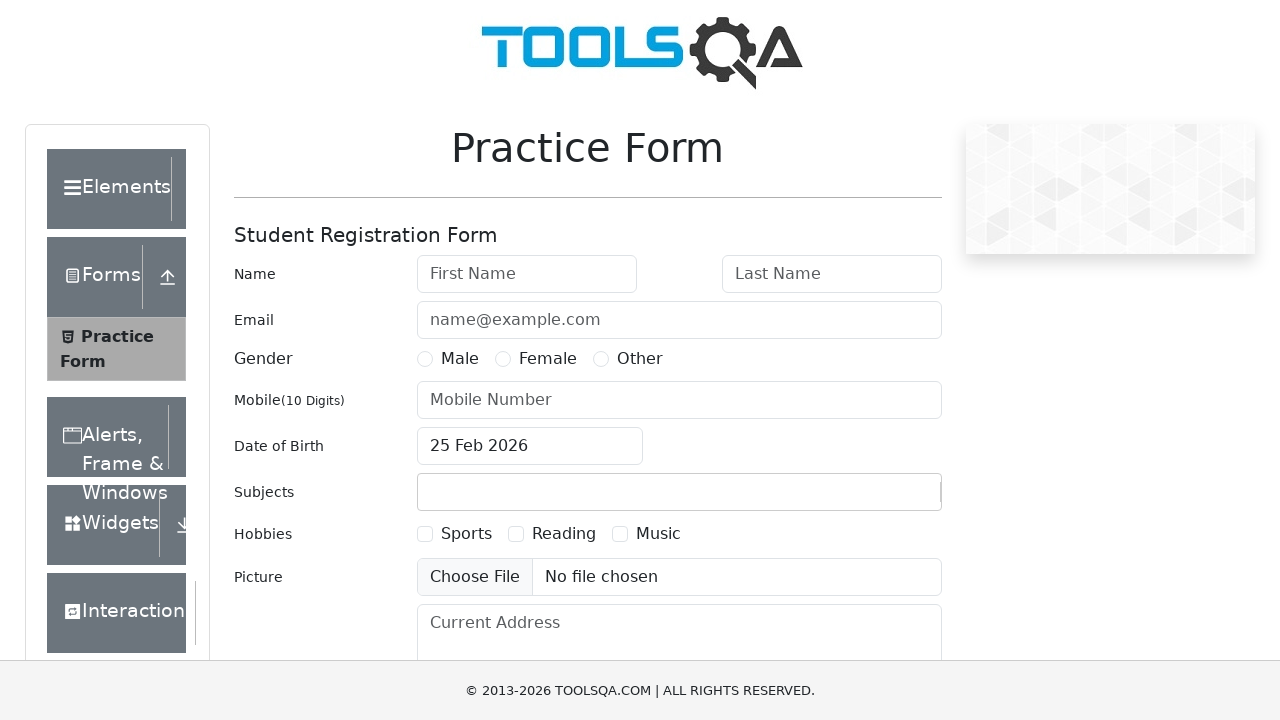

Clicked first hobby checkbox label to select it at (466, 534) on label[for='hobbies-checkbox-1']
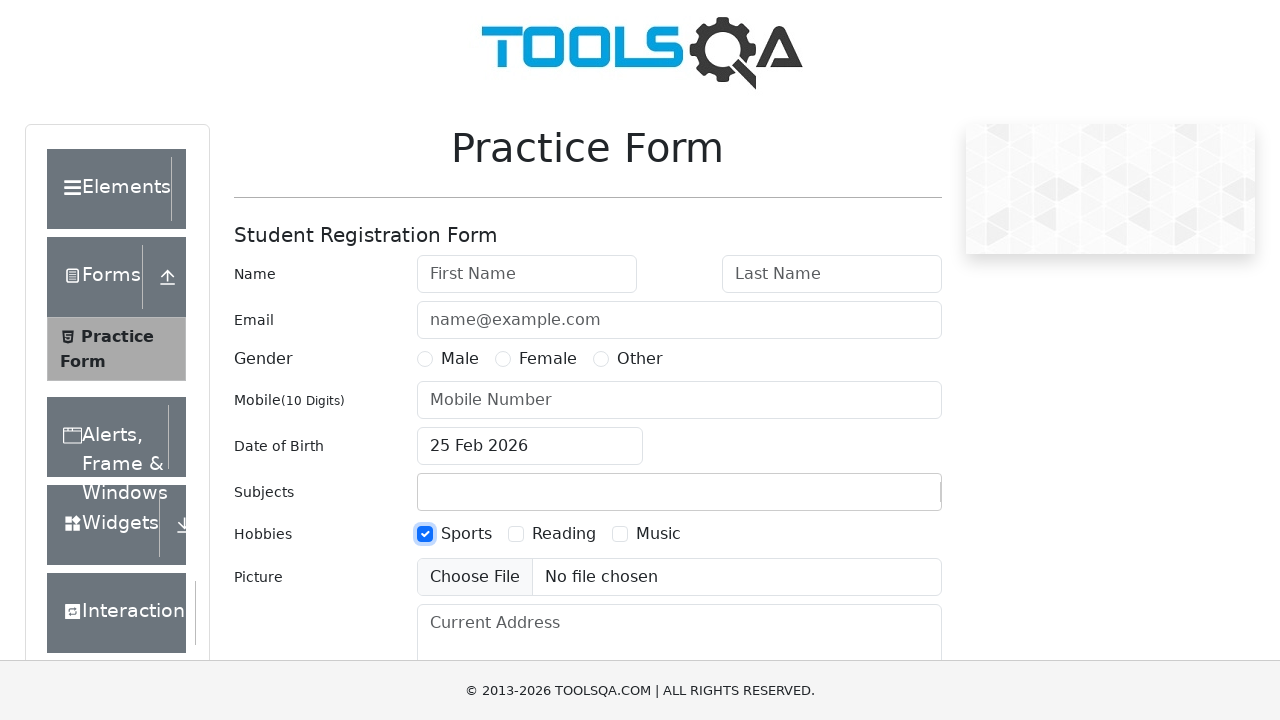

Clicked second hobby checkbox label as it was visible at (564, 534) on label[for='hobbies-checkbox-2']
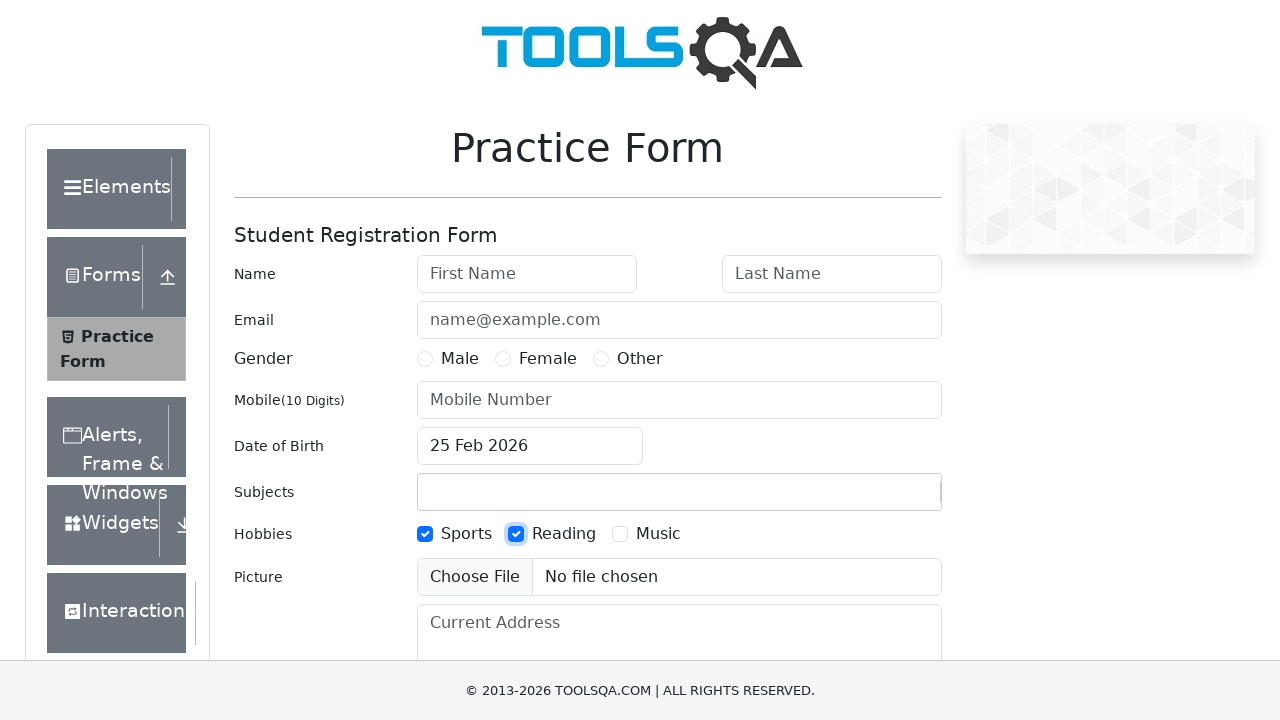

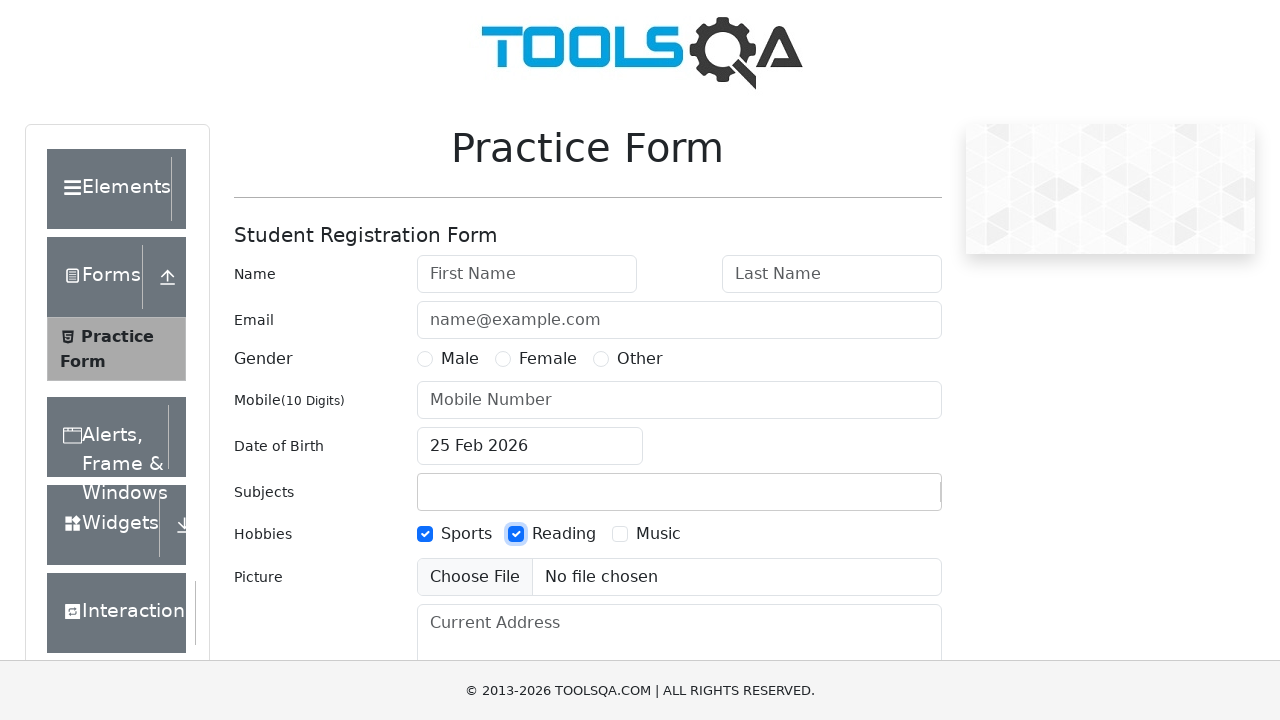